Tests DuckDuckGo search functionality by entering a search query for "Python", submitting the search, and verifying that search results are displayed on the page.

Starting URL: https://duckduckgo.com/

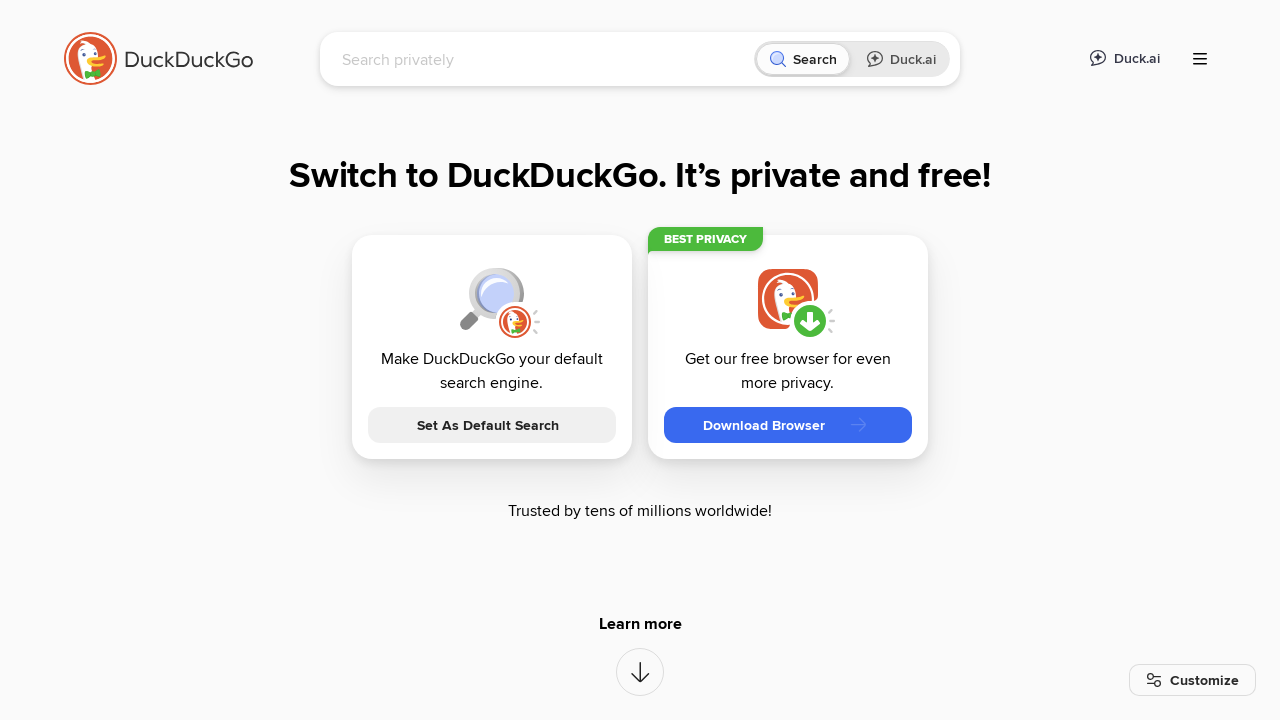

Waited for page to fully load (networkidle)
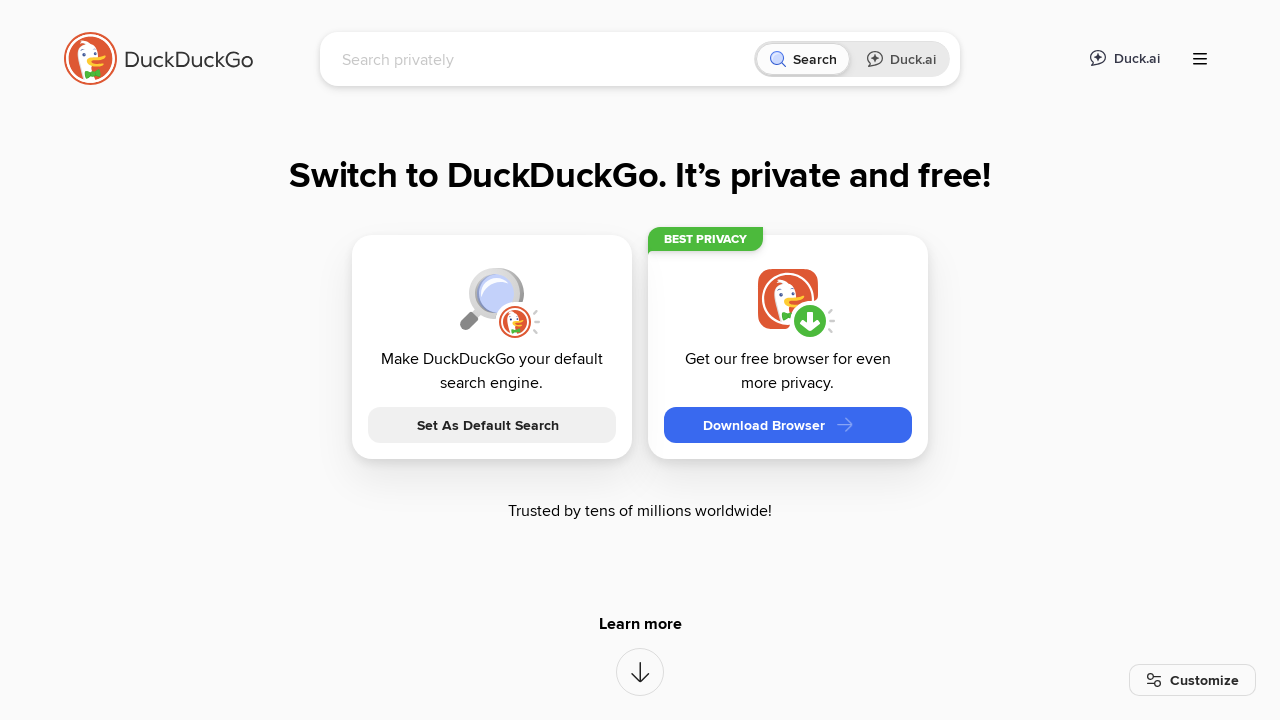

Filled search input with 'Python' on input[name="q"]
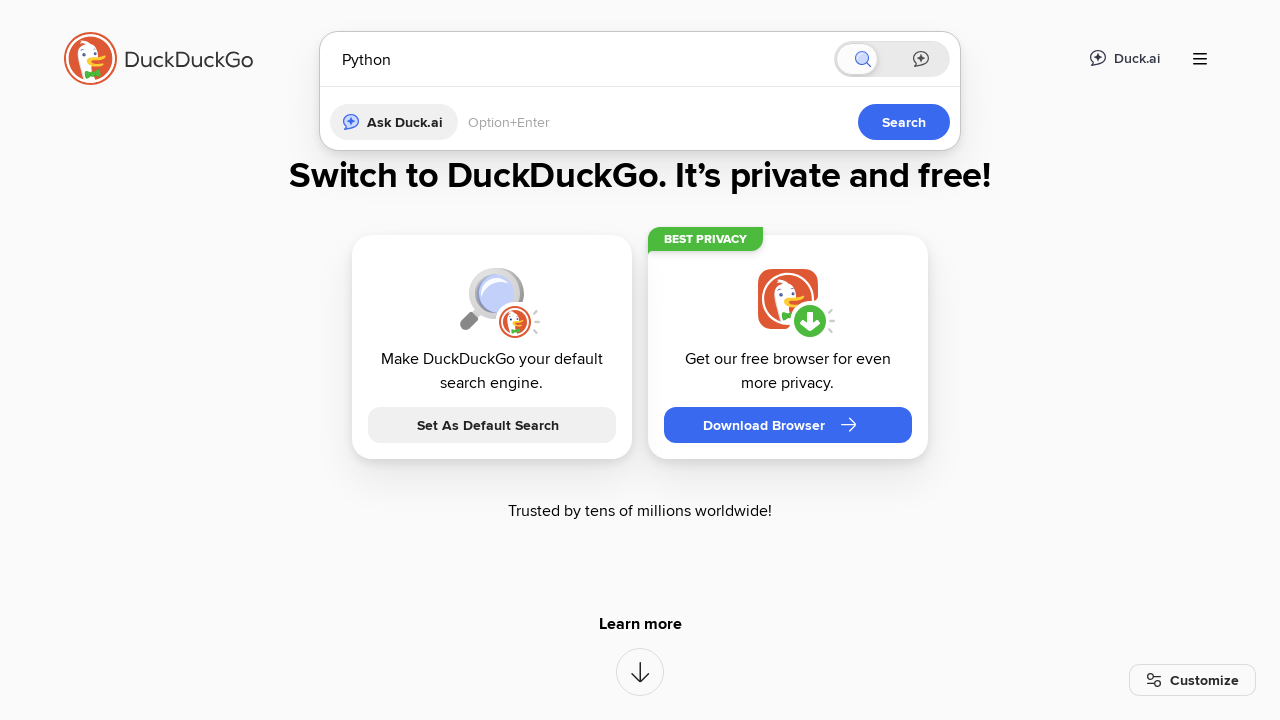

Pressed Enter to submit search query on input[name="q"]
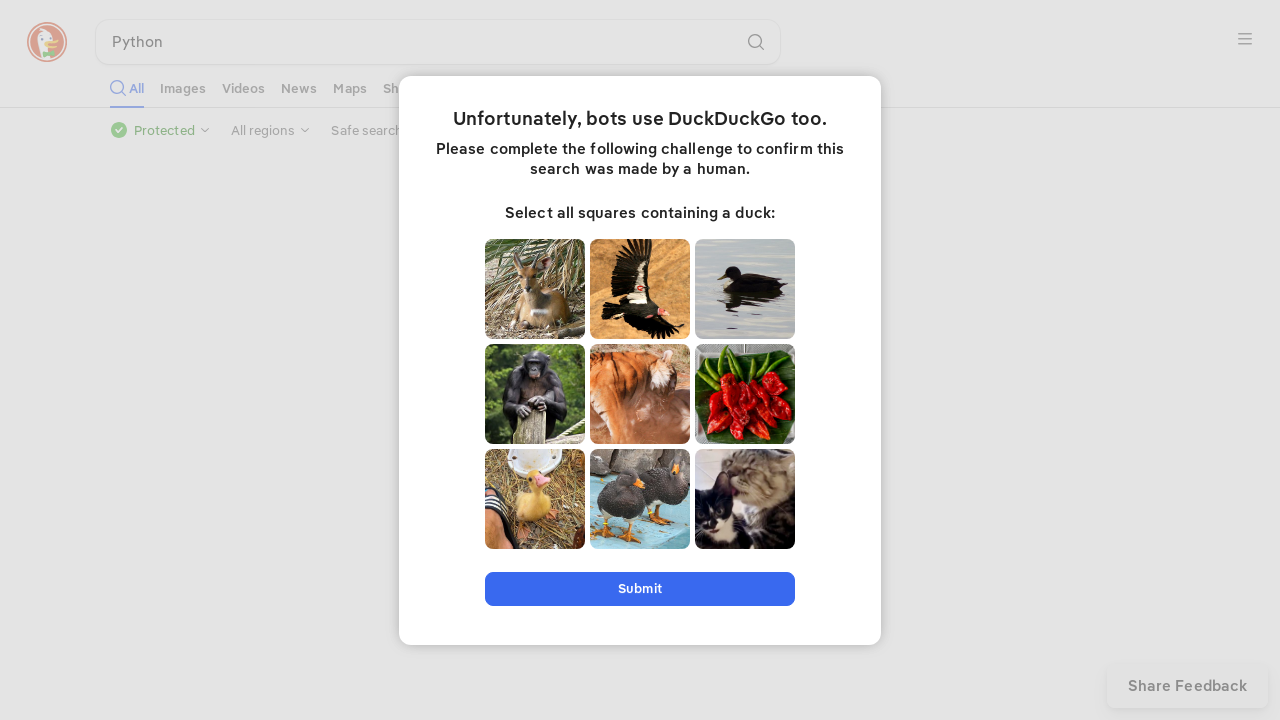

Waited for search results to load (networkidle)
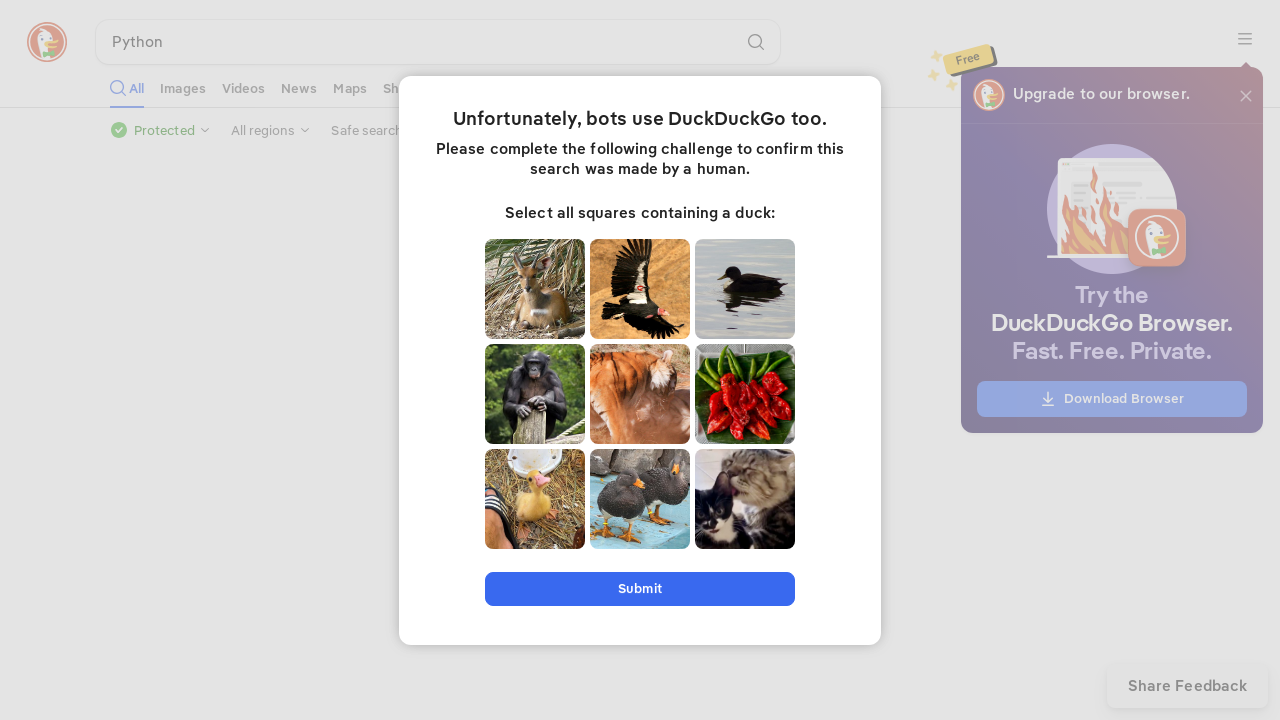

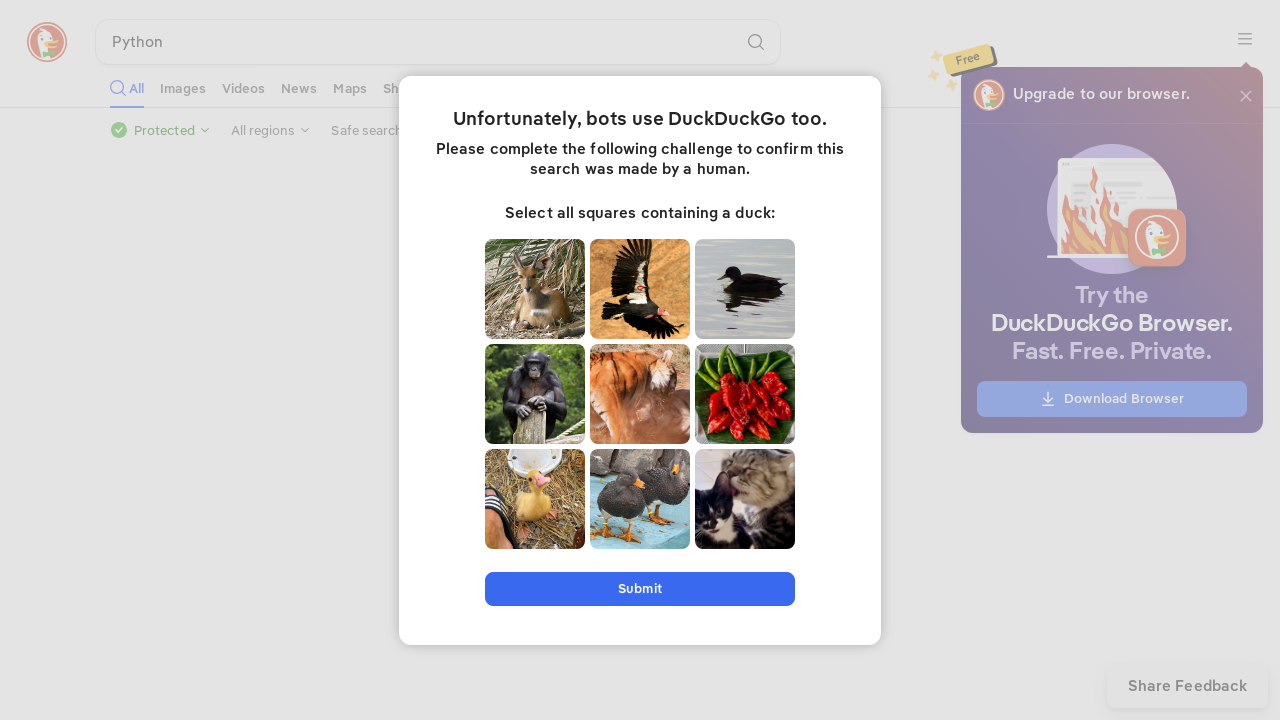